Tests a login form with password reset functionality, including incorrect login attempt, password reset flow, and successful login with the retrieved password

Starting URL: https://rahulshettyacademy.com/locatorspractice/

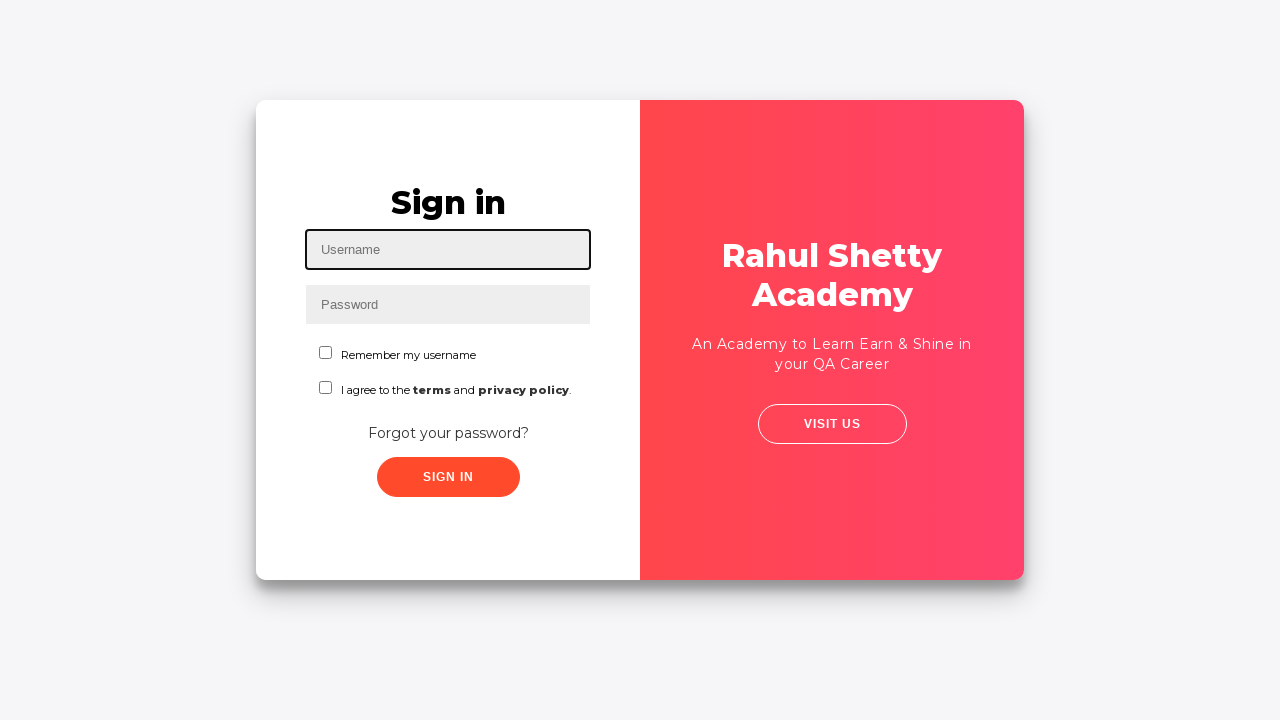

Filled username field with 'Rituparna' on #inputUsername
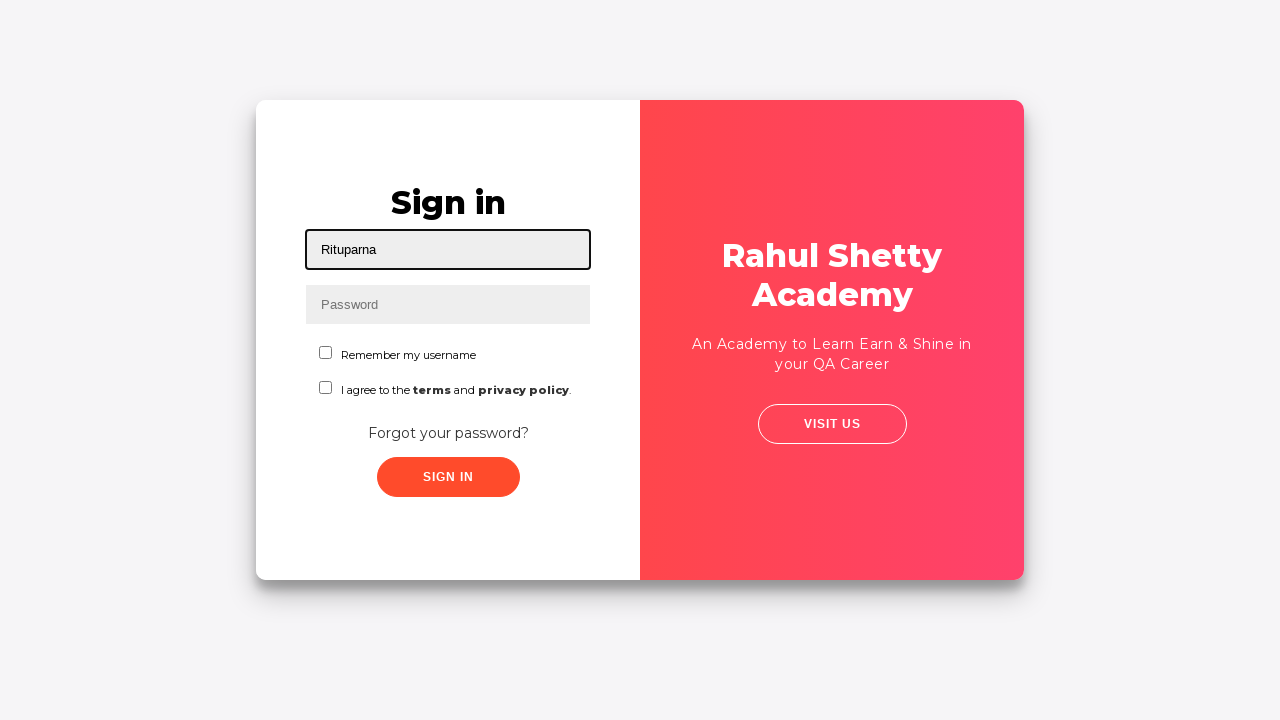

Filled password field with 'academy123' on input[name='inputPassword']
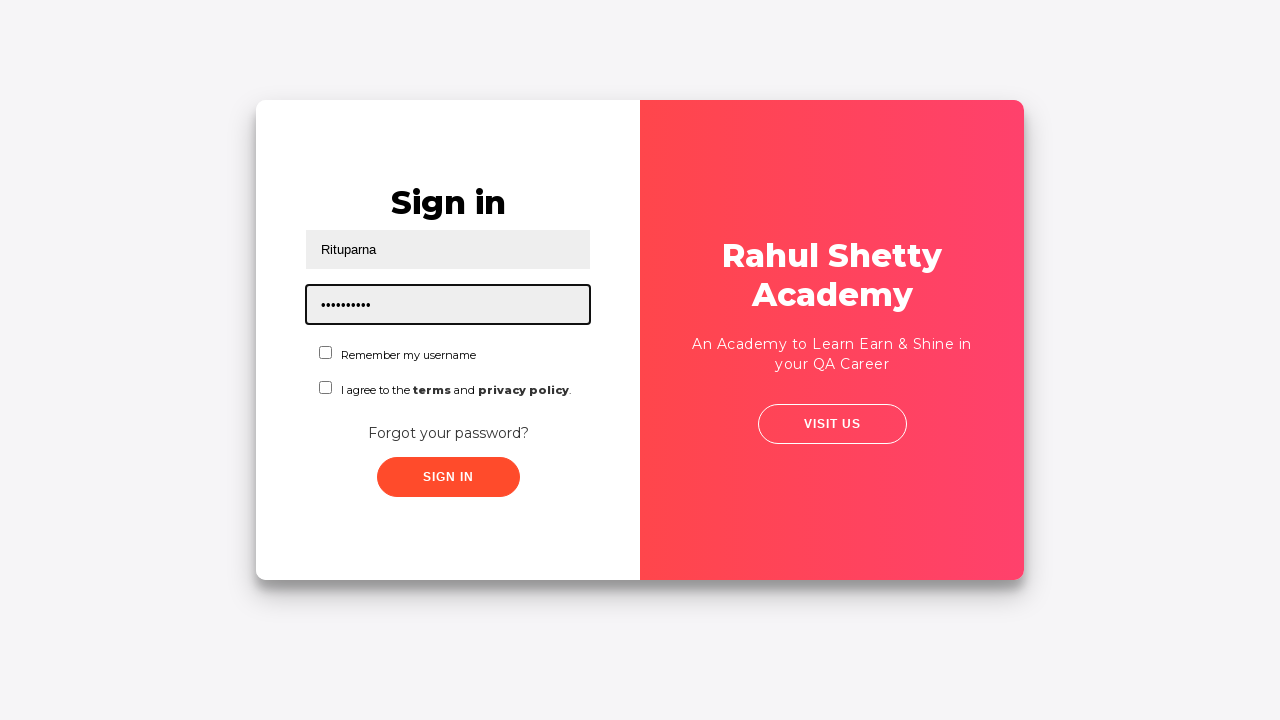

Clicked sign in button with incorrect credentials at (448, 477) on .signInBtn
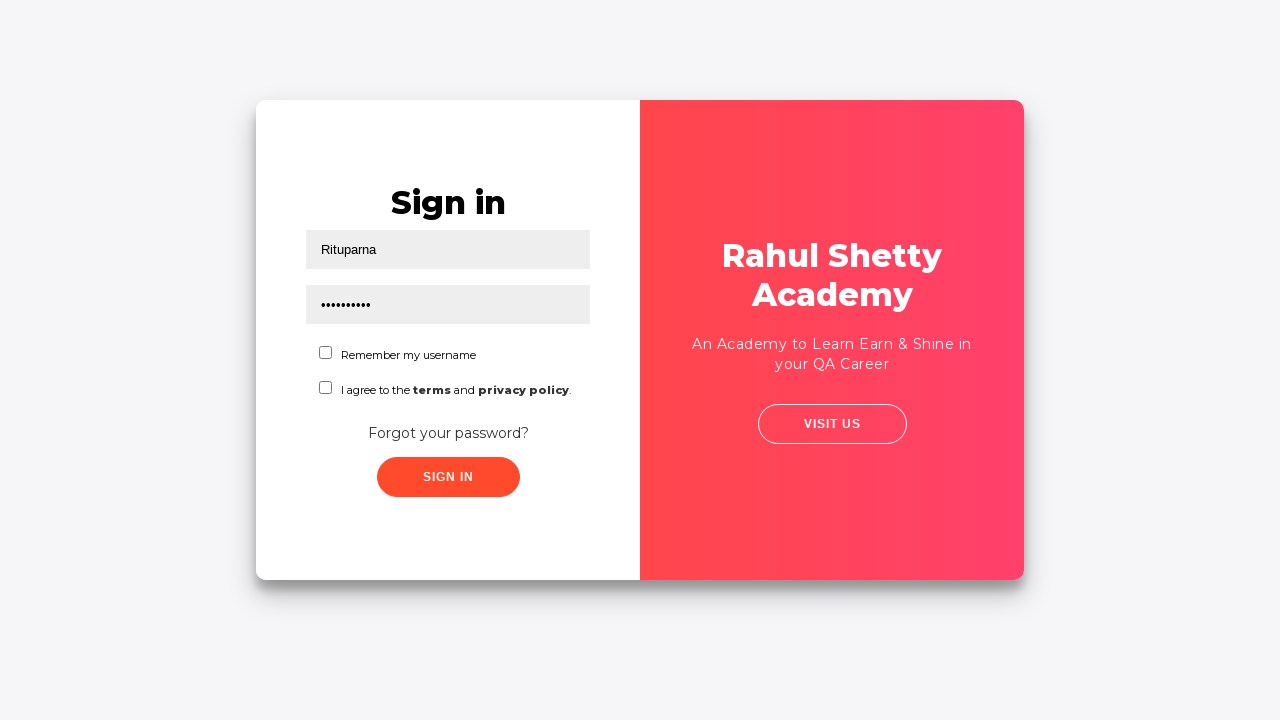

Clicked 'Forgot your password?' link at (448, 433) on text=Forgot your password?
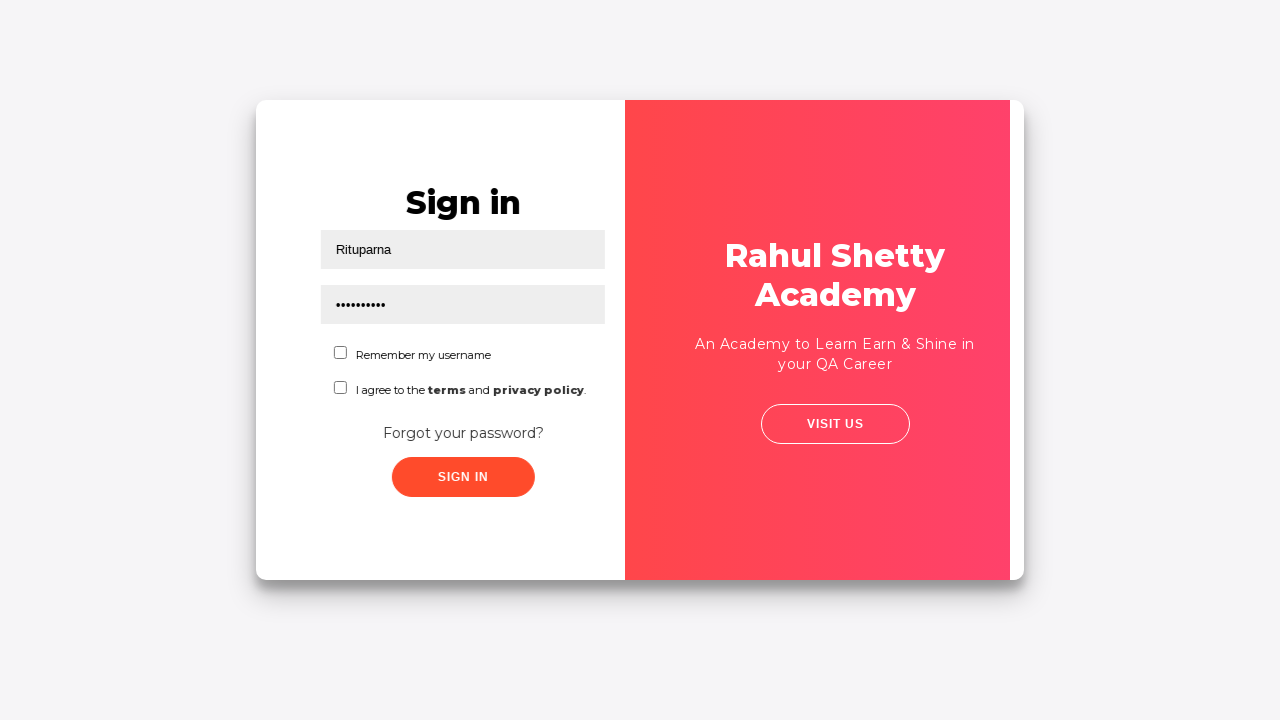

Filled name field in password reset form with 'Rituparna' on //input[@placeholder='Name']
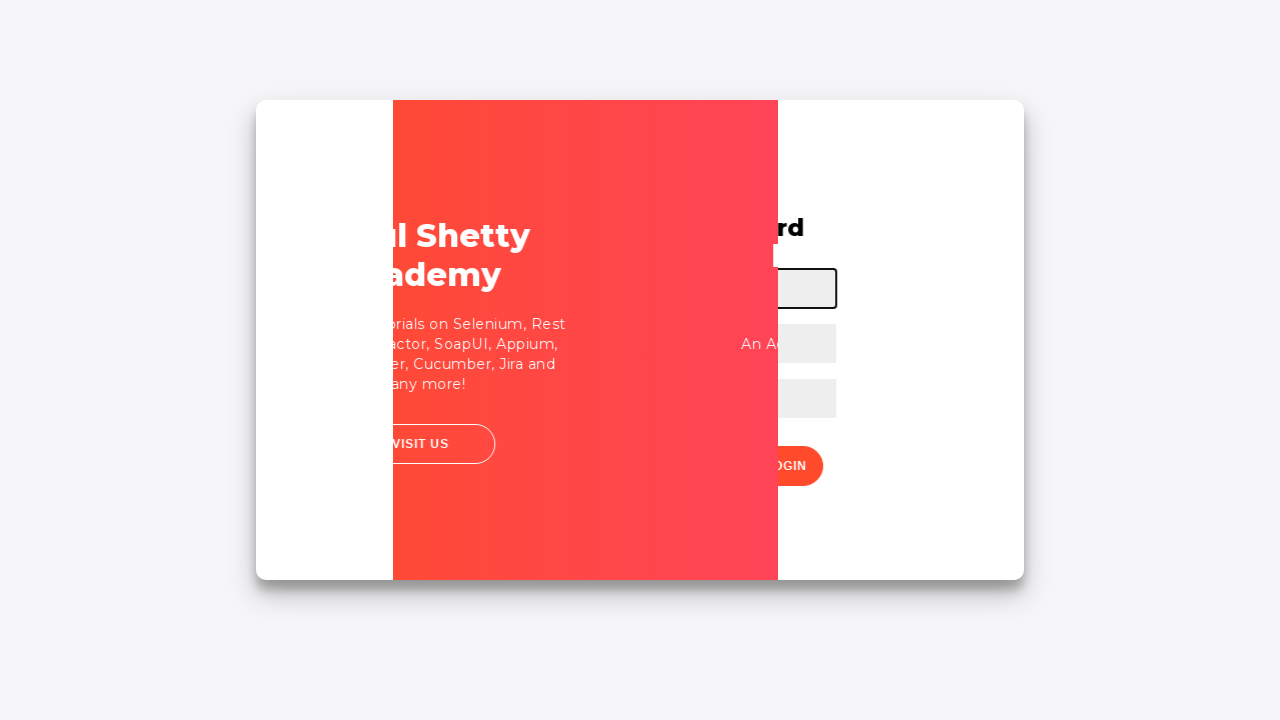

Filled email field with 'ndnandita@gmail.com' on input[placeholder='Email']
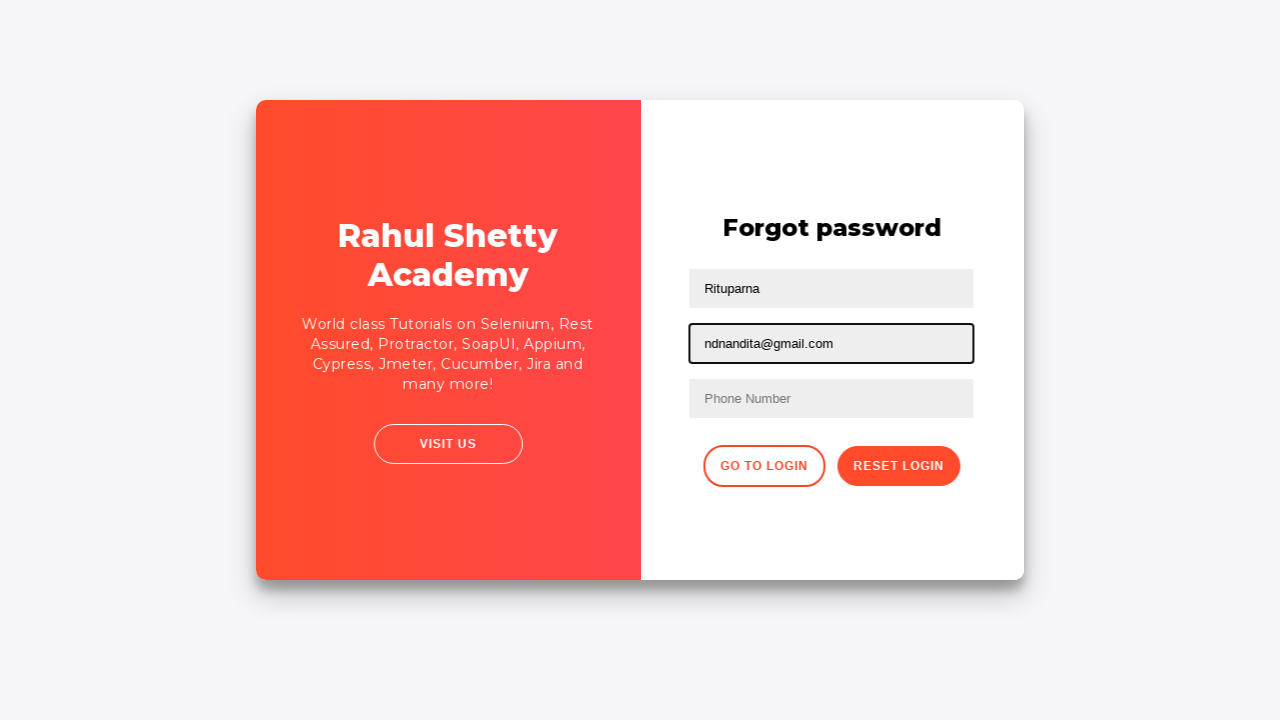

Cleared email field on input[placeholder='Email']
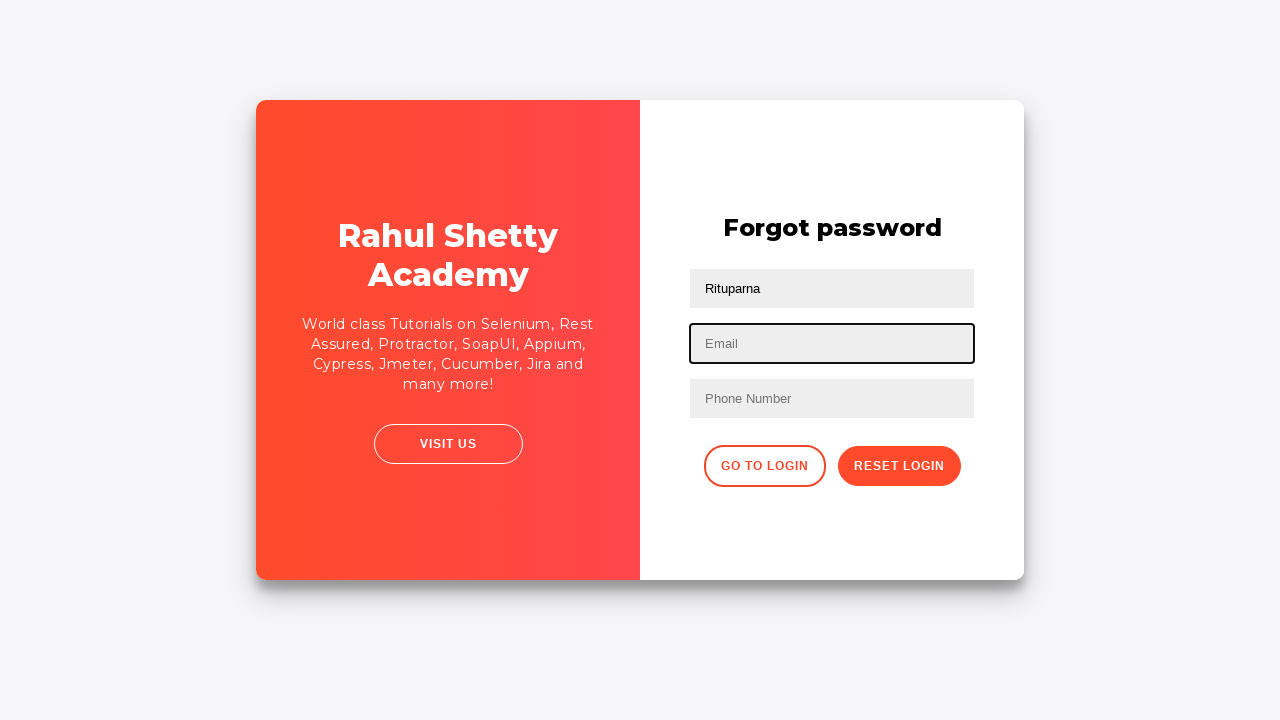

Filled email field with 'dasritu@gmail.com' on (//input[@type='text'])[2]
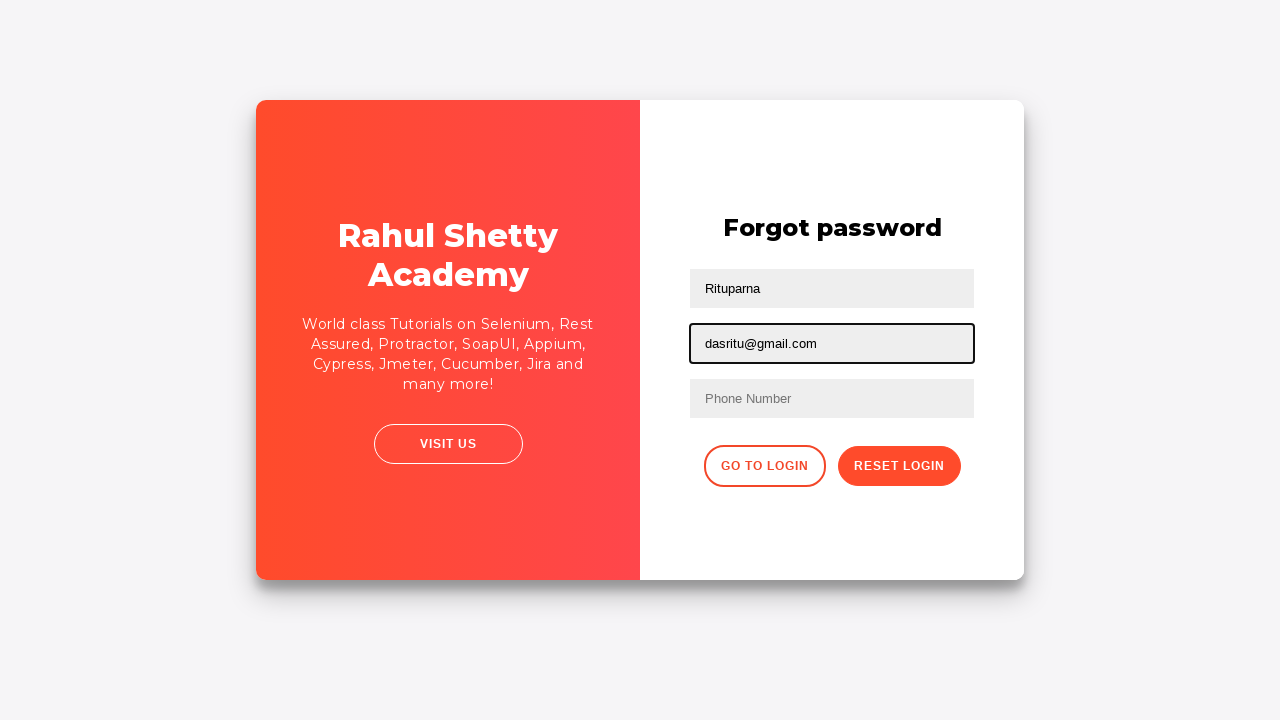

Filled phone number field with '732876' on //form/input[3]
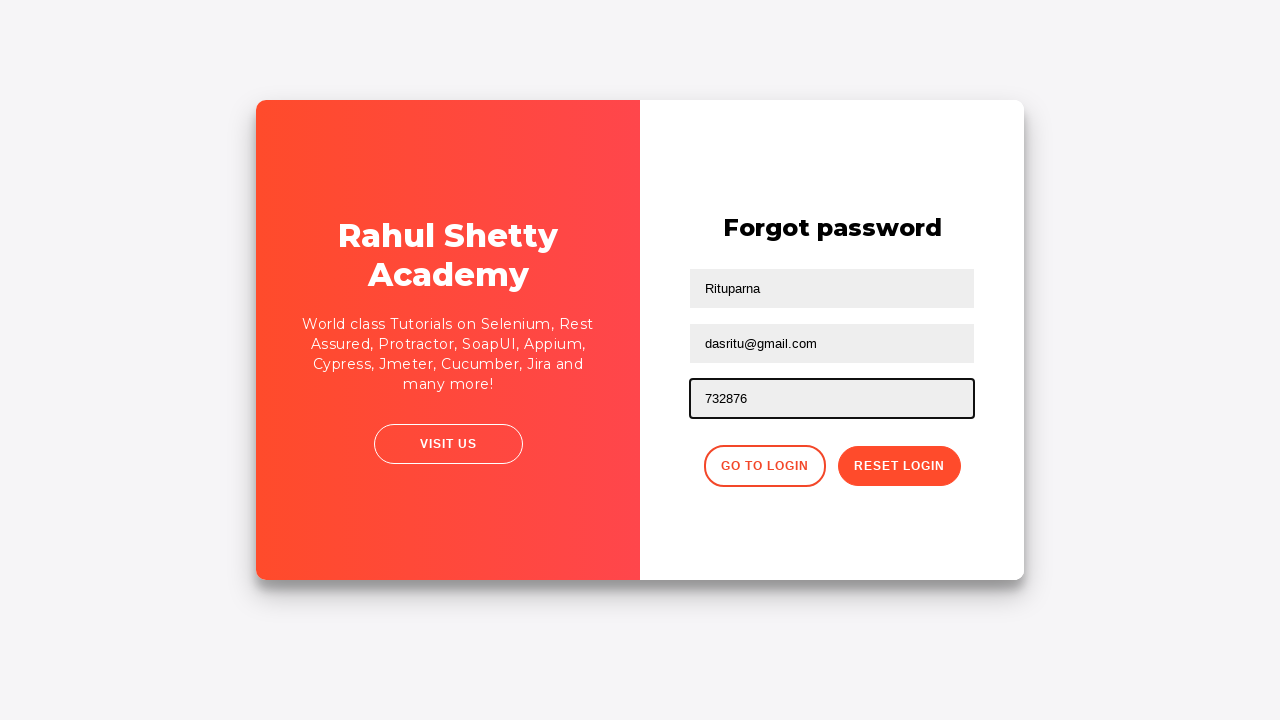

Clicked reset password button at (899, 466) on .reset-pwd-btn
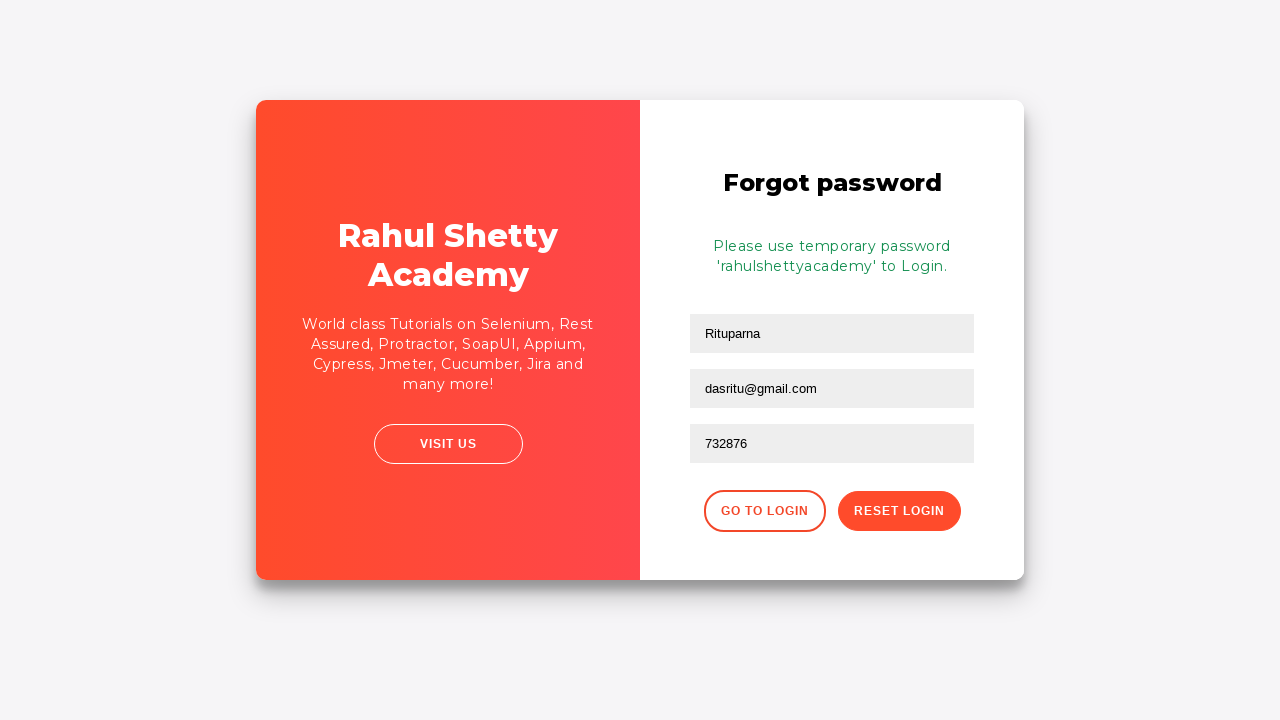

Waited for password reset confirmation message to appear
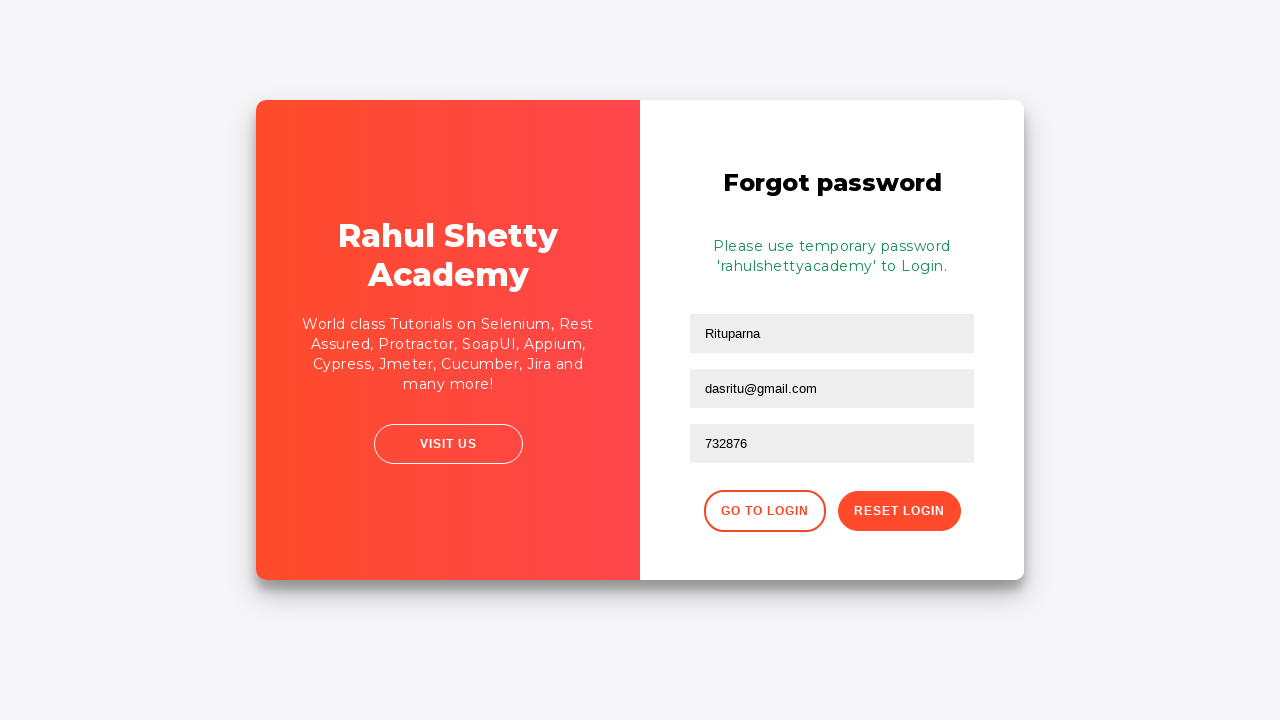

Extracted password from confirmation message
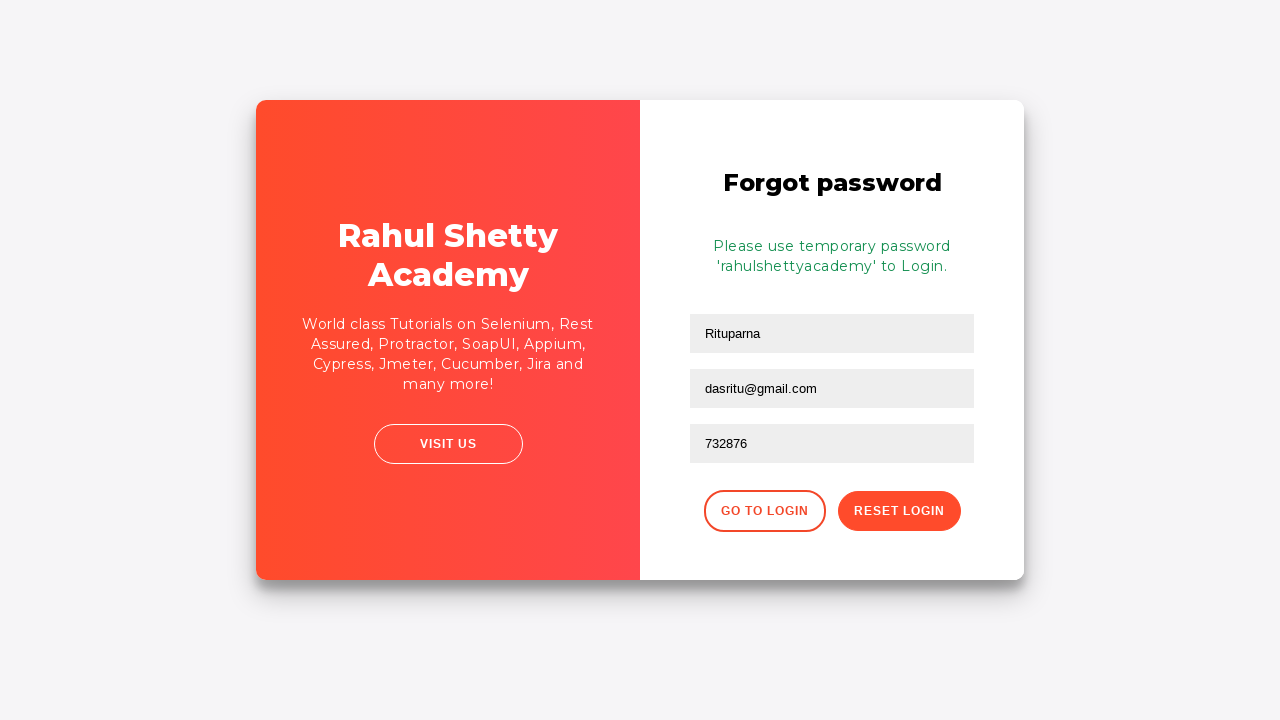

Parsed password: rahulshettyacademy
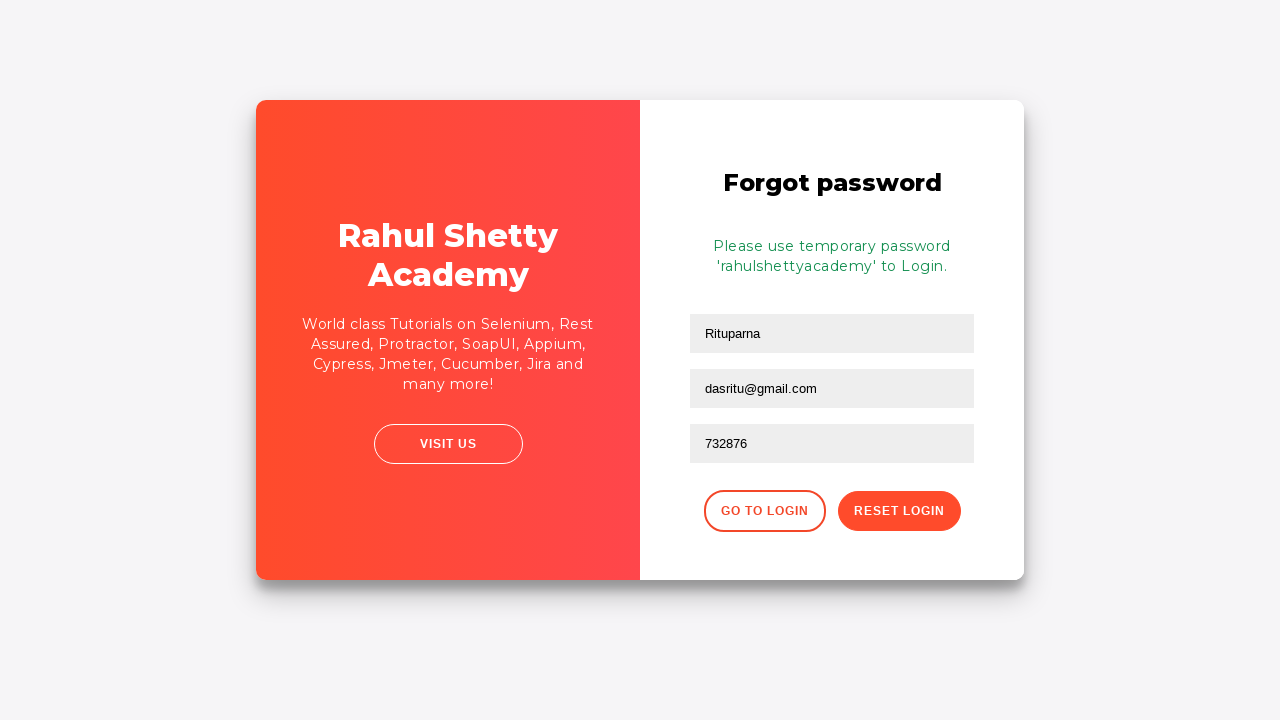

Clicked button to go back to login page at (764, 511) on xpath=//button[@class='go-to-login-btn']
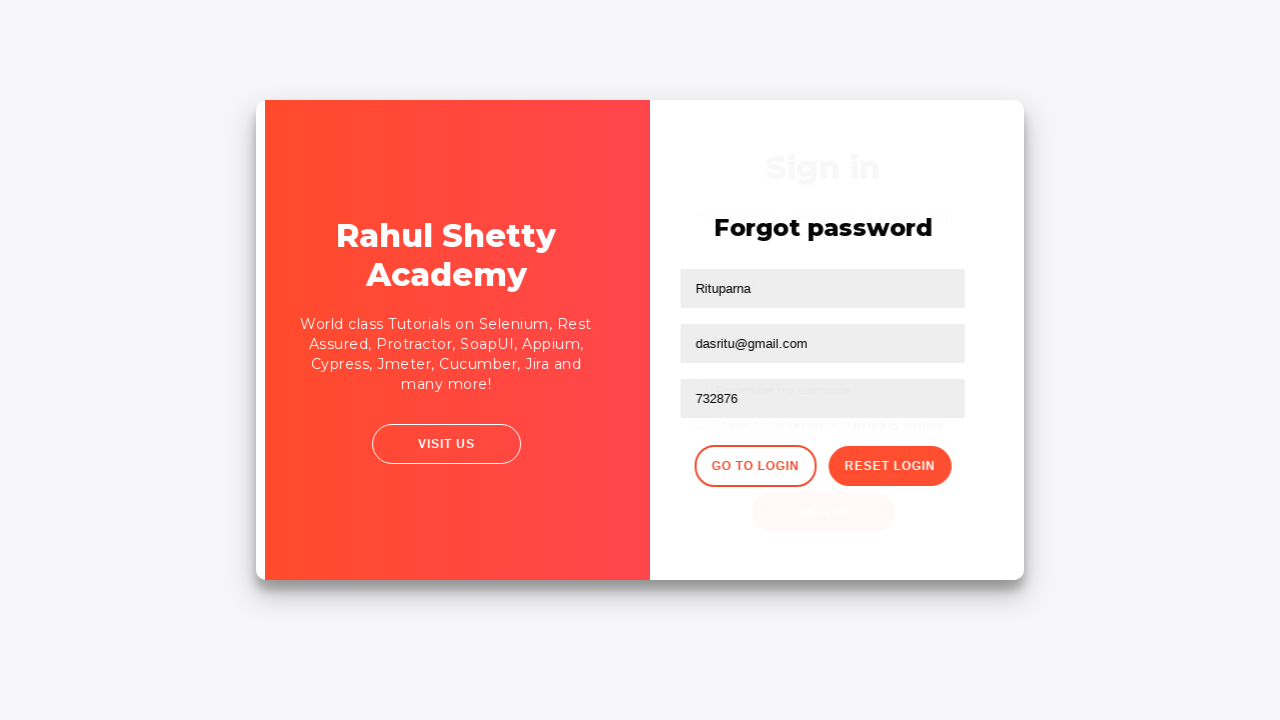

Filled username field with 'Rituparna' on login page on //input[@placeholder='Username']
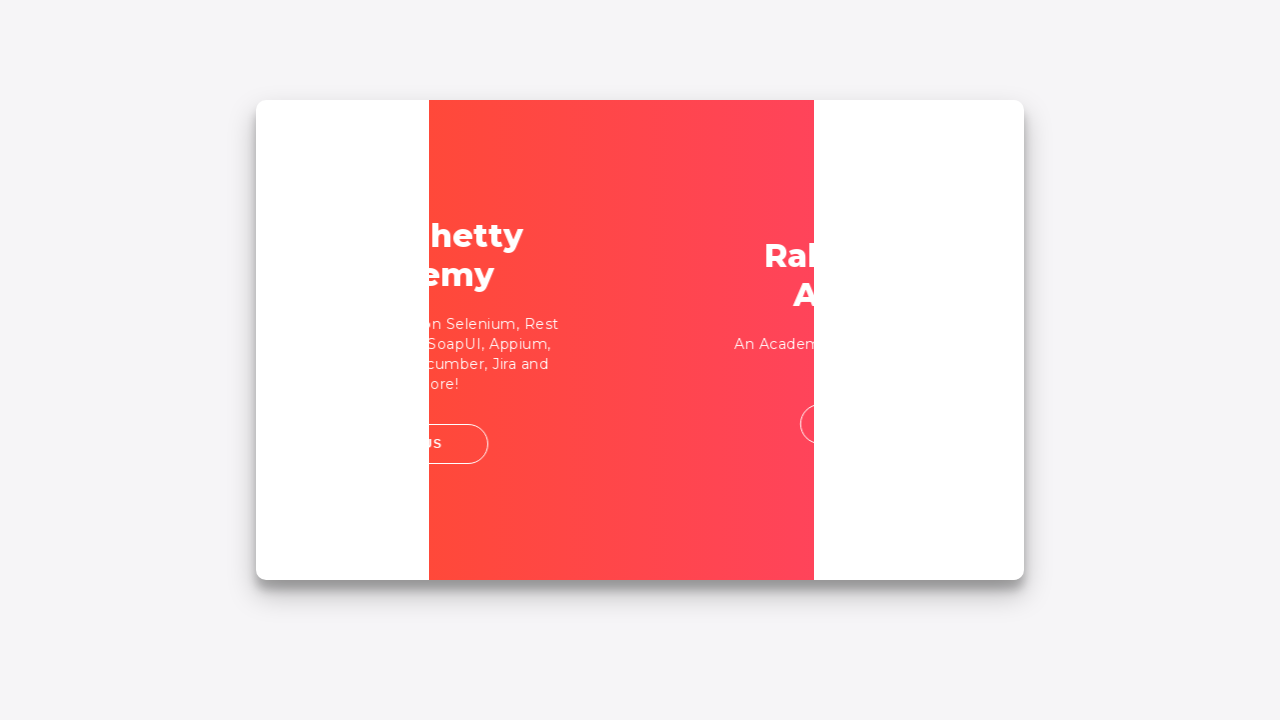

Filled password field with retrieved password on //input[@placeholder='Password']
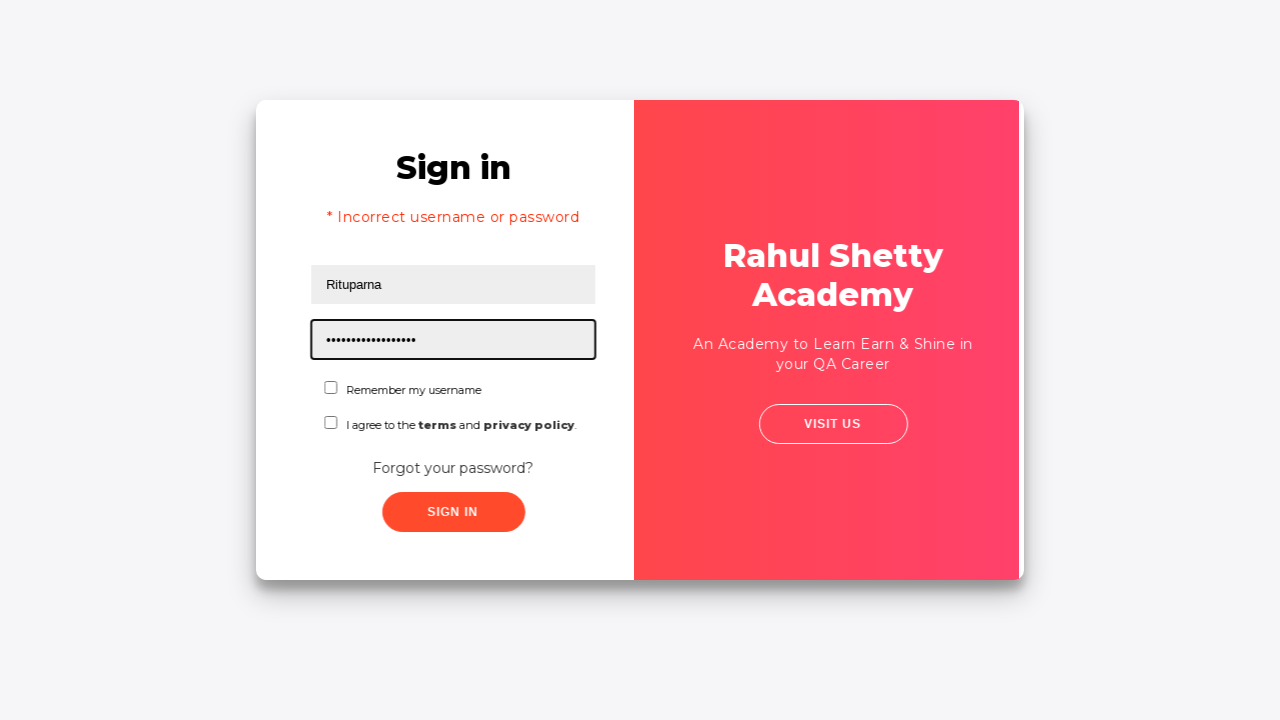

Checked the terms and conditions checkbox at (326, 388) on xpath=//input[@id='chkboxOne']
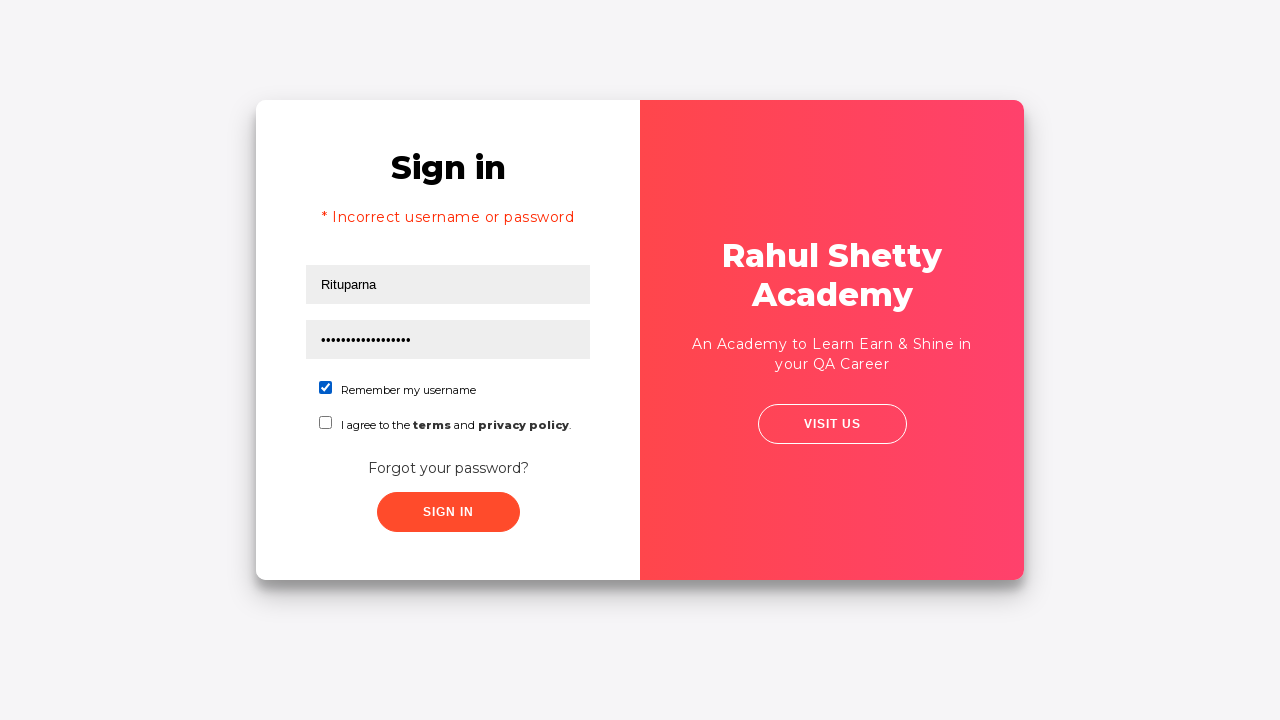

Clicked submit button to login with correct credentials at (448, 512) on xpath=//button[@class='submit signInBtn']
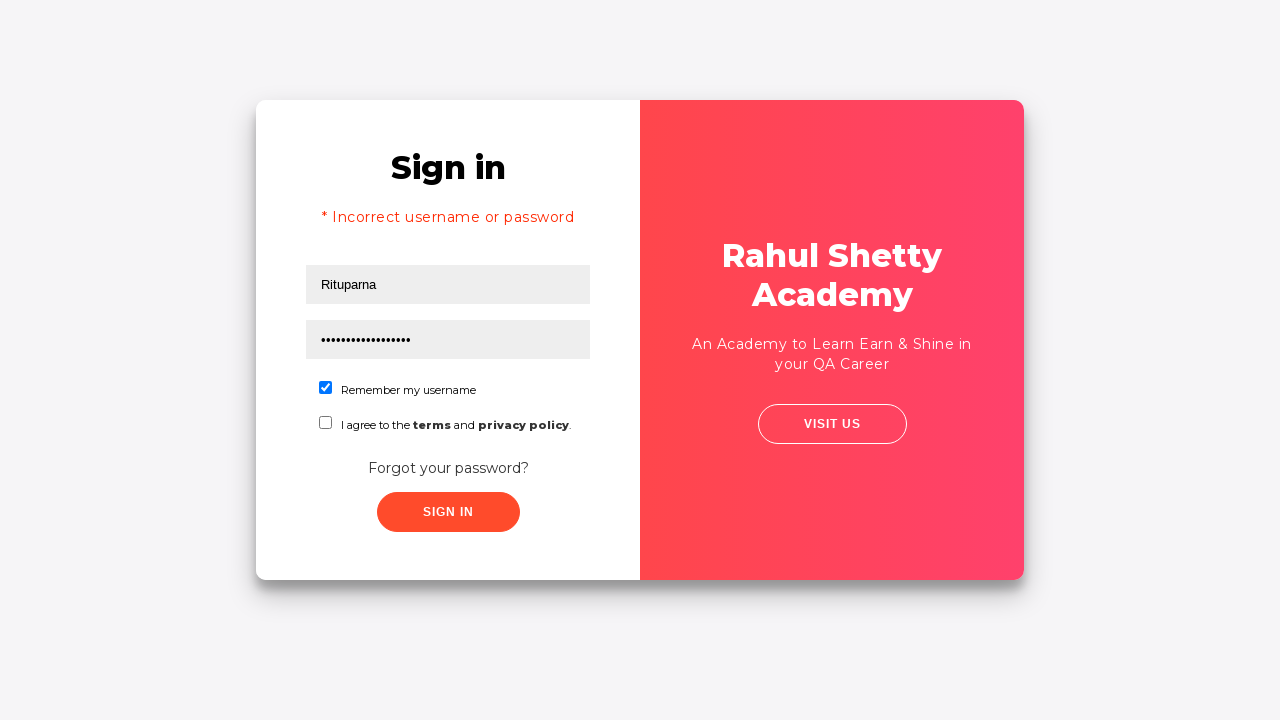

Login successful - success message displayed
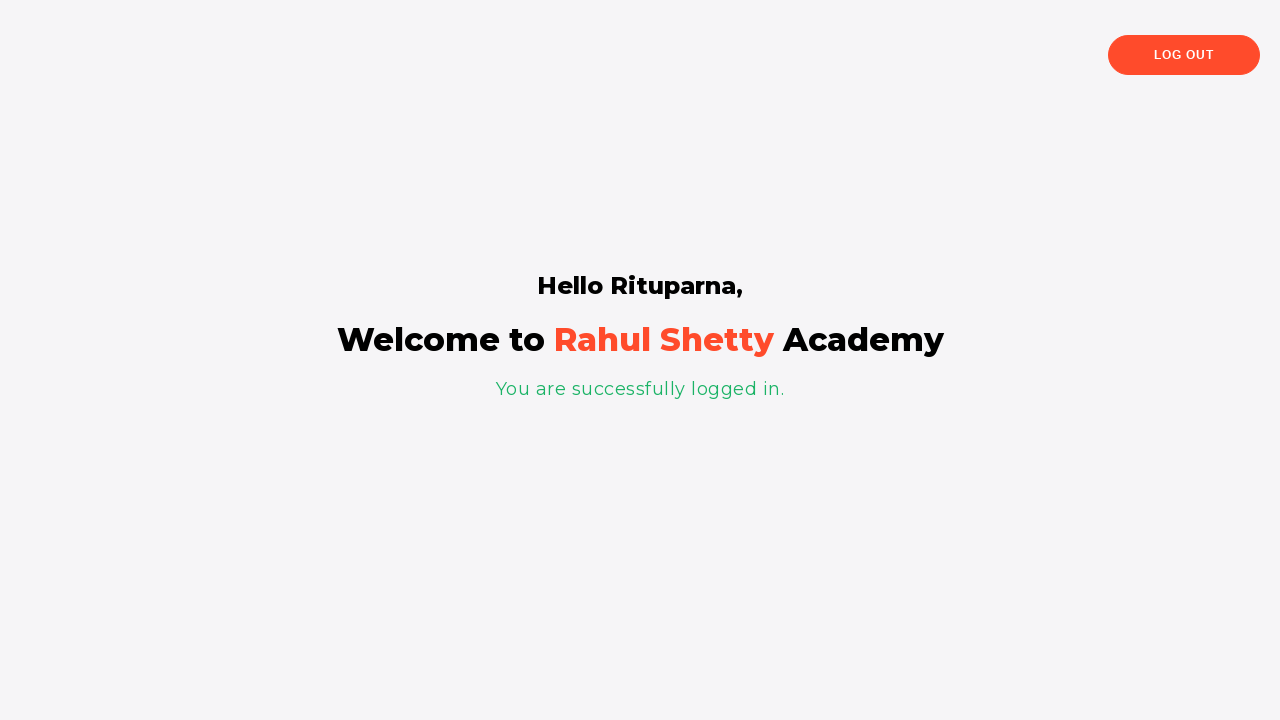

Clicked logout button at (1184, 55) on xpath=//button[@class='logout-btn']
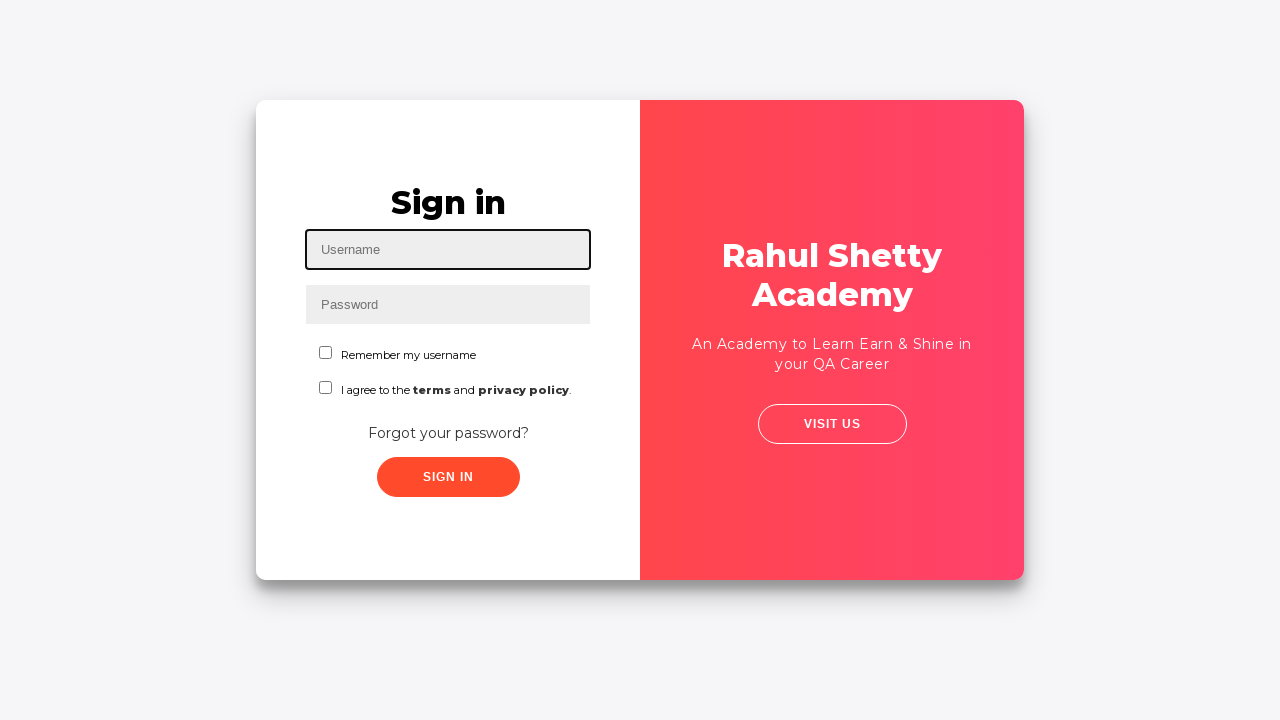

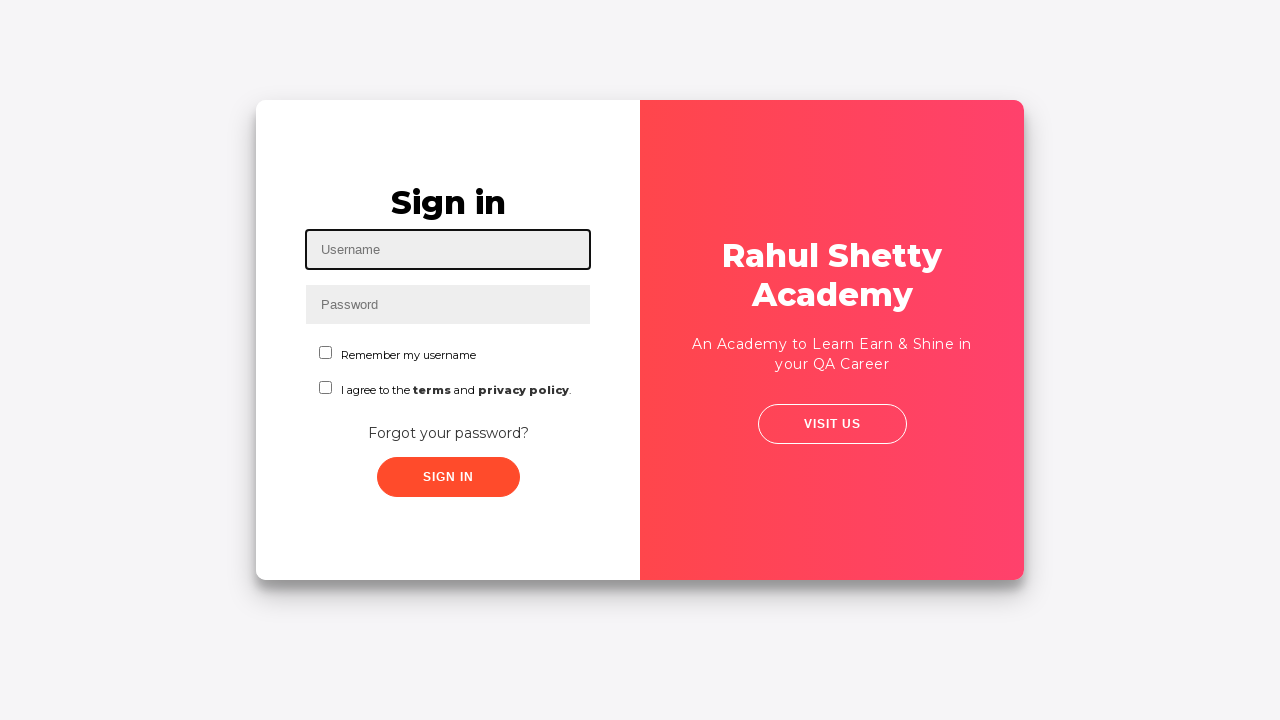